Tests that clicking the "More Details" button after adding to cart opens the Cart page

Starting URL: http://intershop5.skillbox.ru/

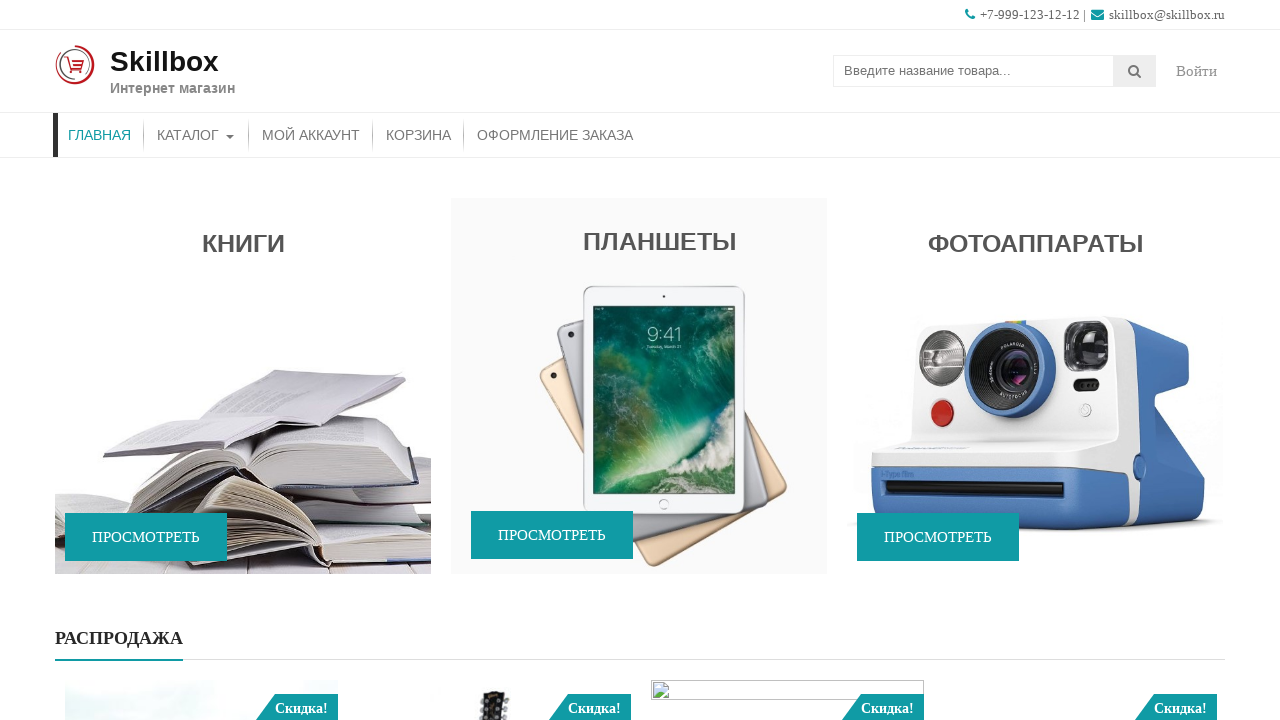

Clicked on Catalog menu item at (196, 135) on xpath=//*[contains(@class, 'store-menu')]//*[.='Каталог']
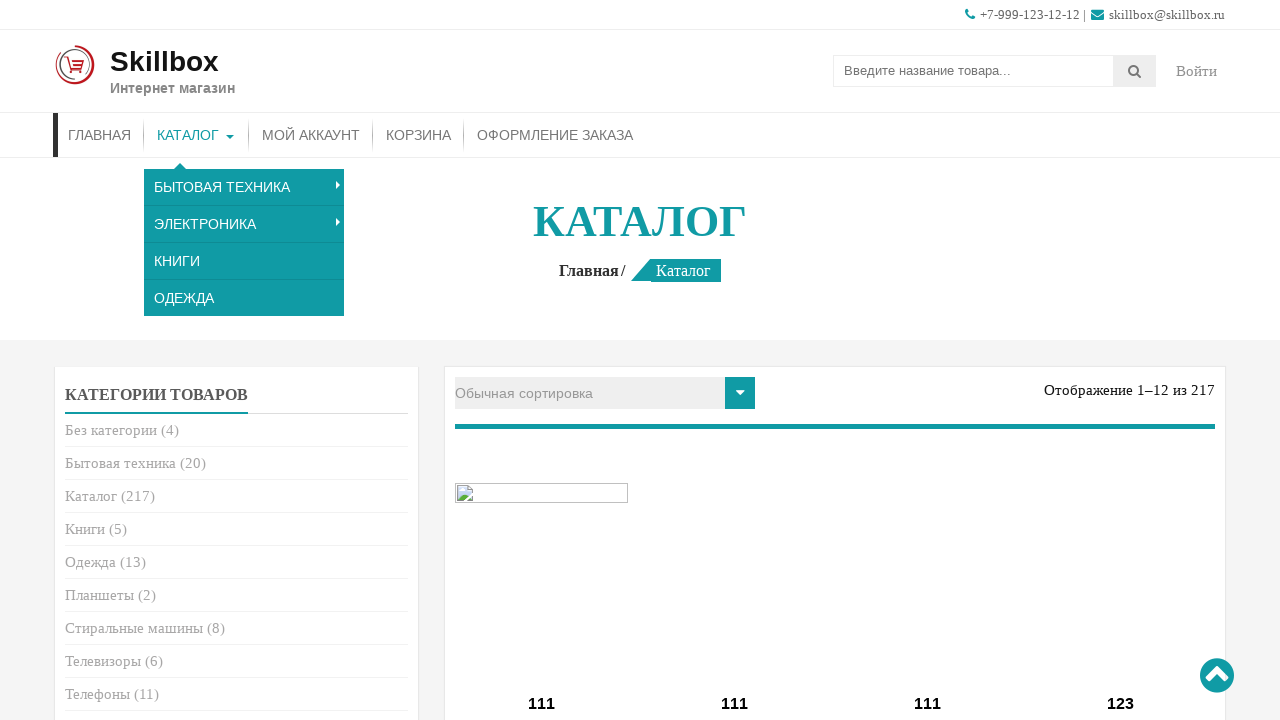

Clicked on first Add to Cart button at (542, 361) on (//*[.= 'В корзину'])[1]
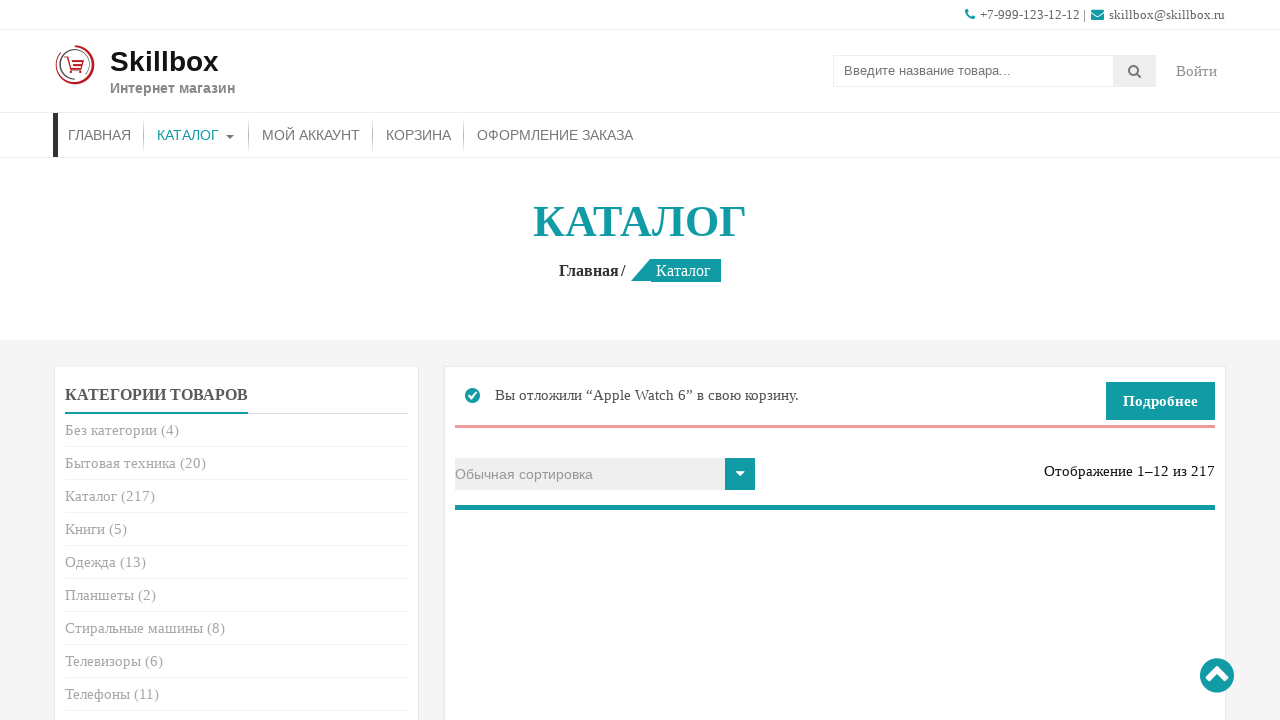

More Details button appeared
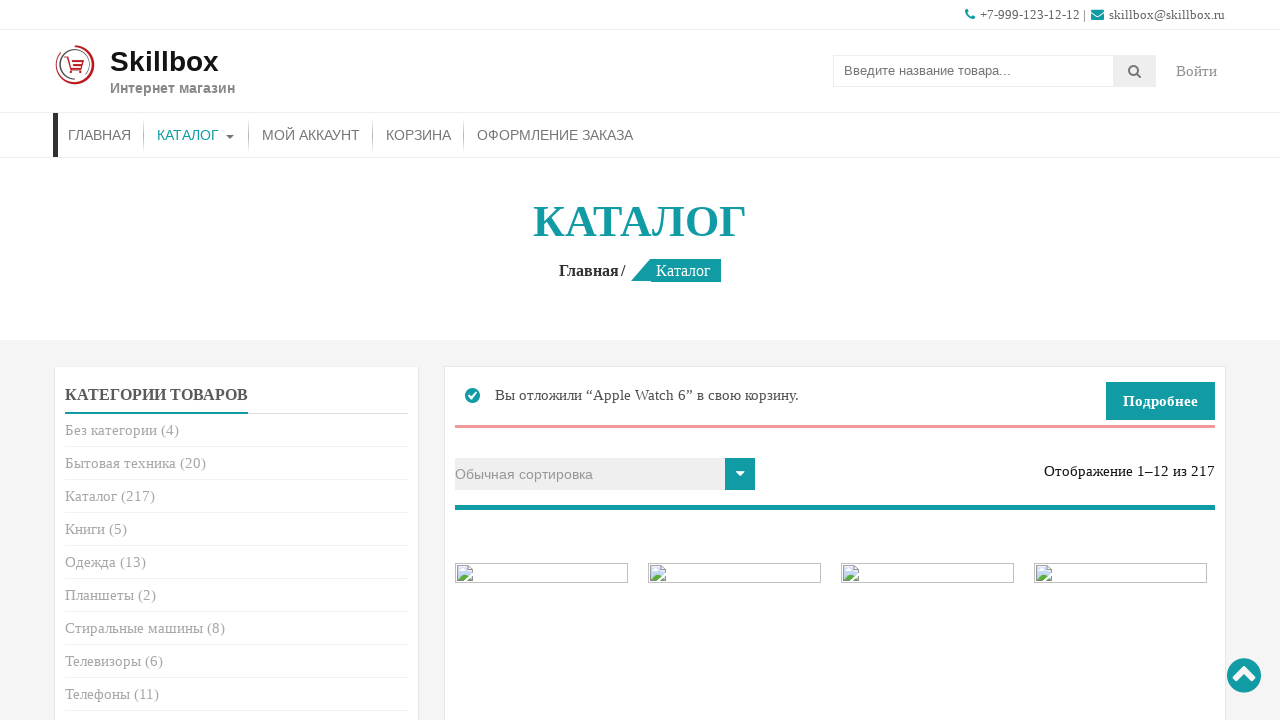

Clicked on More Details button at (1160, 401) on xpath=//*[.= 'Подробнее']
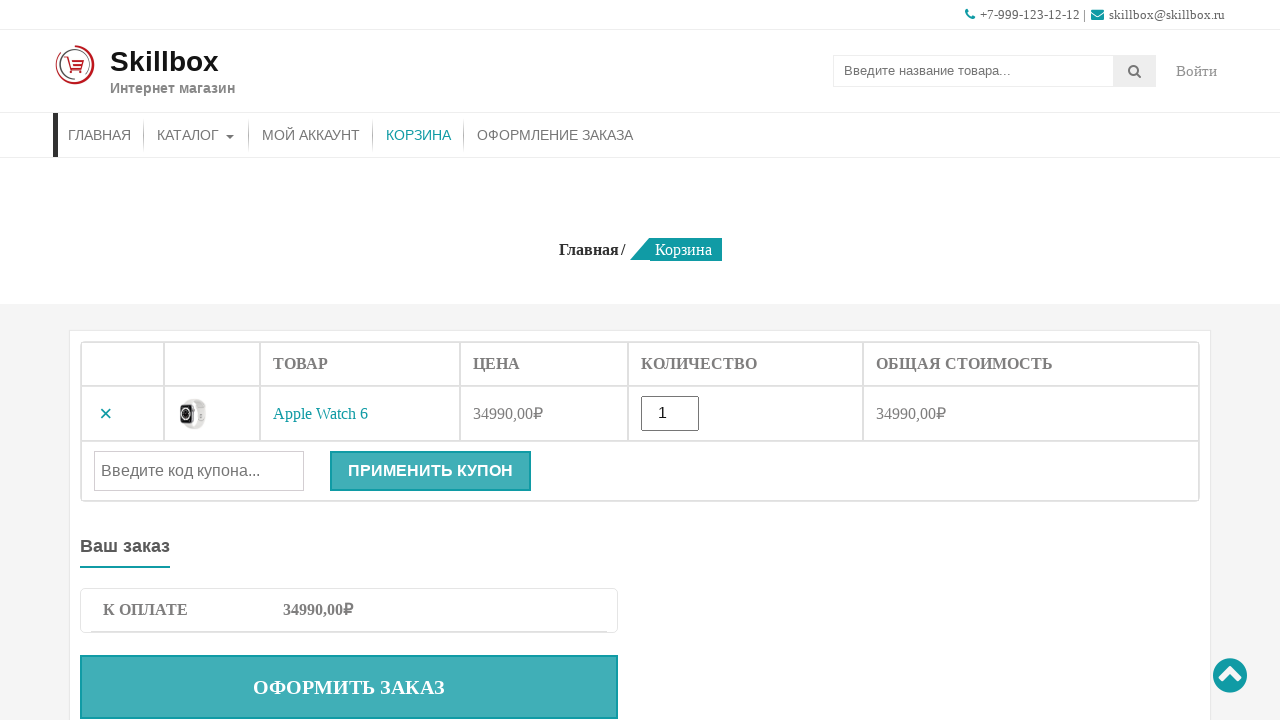

Cart page loaded successfully
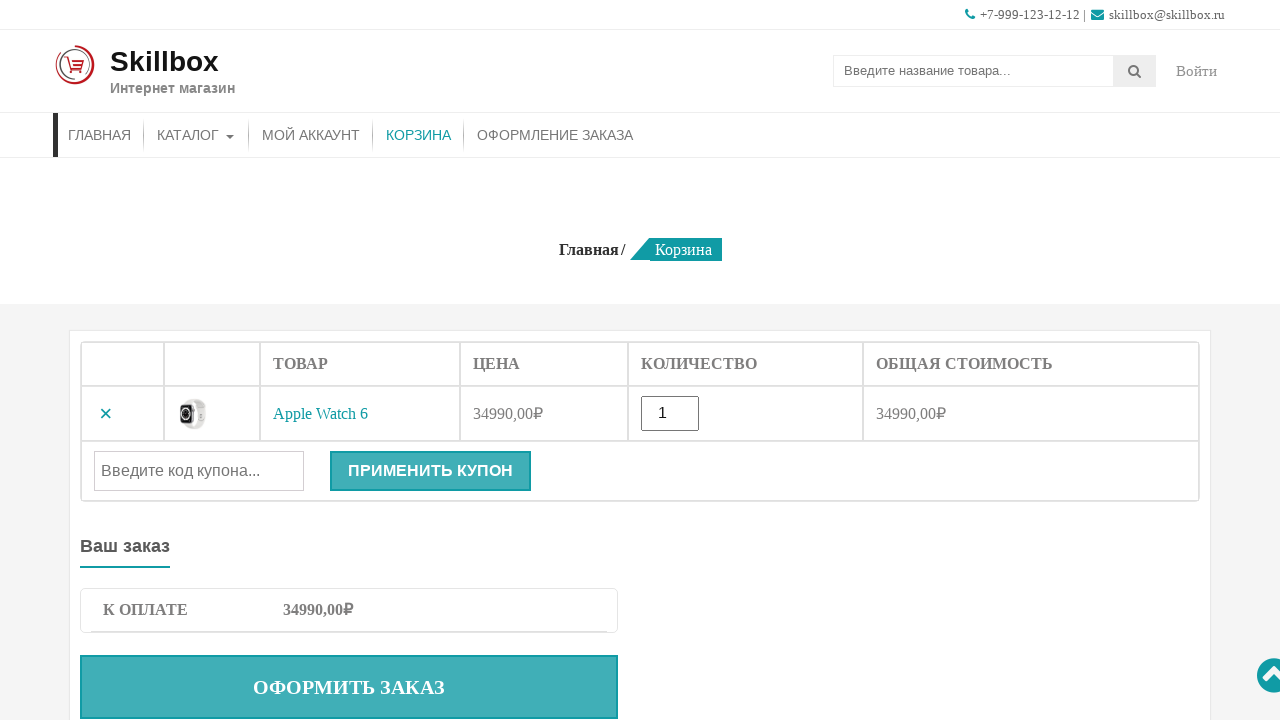

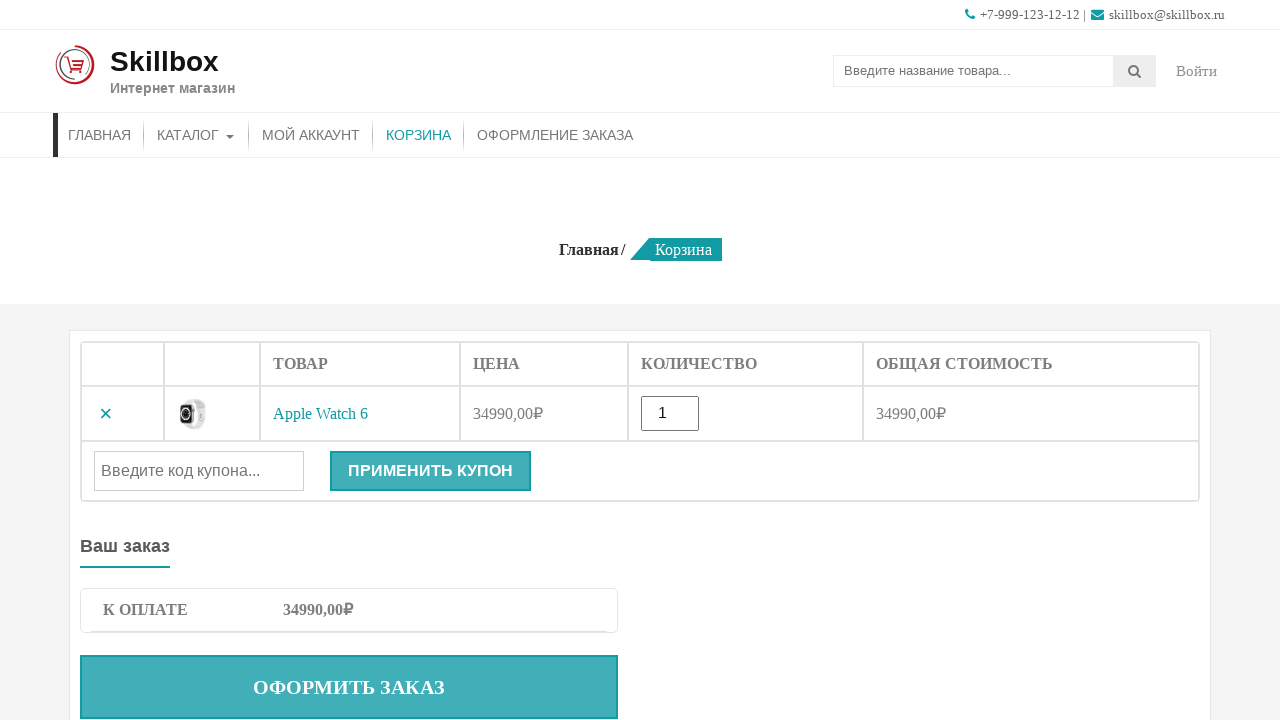